Tests the jQuery UI datepicker widget by entering a date (3 days from the current date) into the datepicker input field and pressing Enter to confirm the selection.

Starting URL: https://jqueryui.com/resources/demos/datepicker/default.html

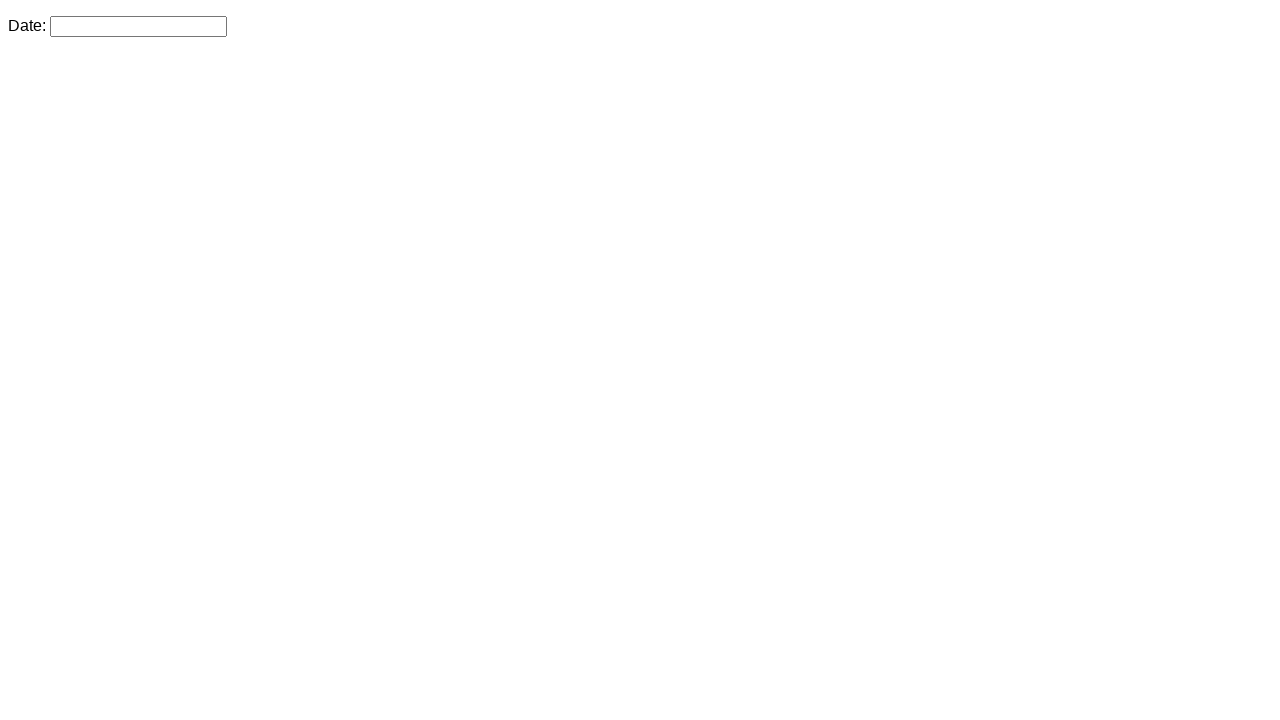

Filled datepicker field with date 3 days from now: 03/04/2026 on #datepicker
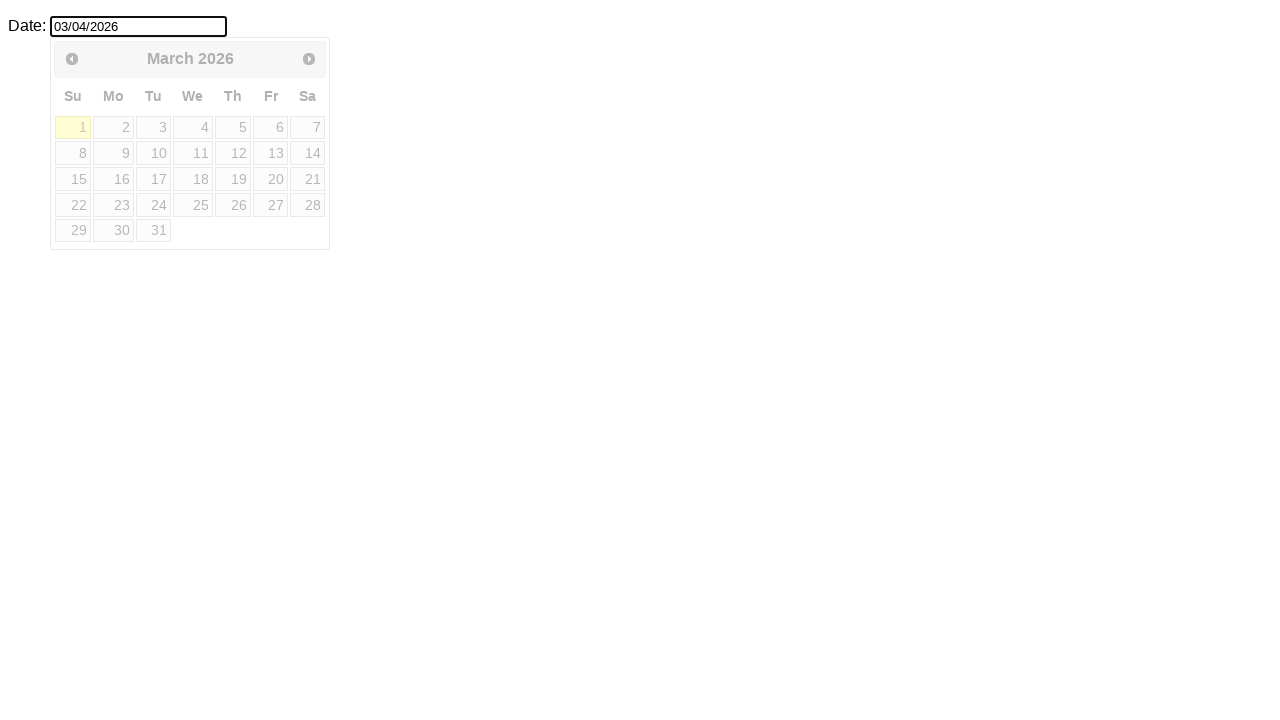

Pressed Enter to confirm the datepicker selection on #datepicker
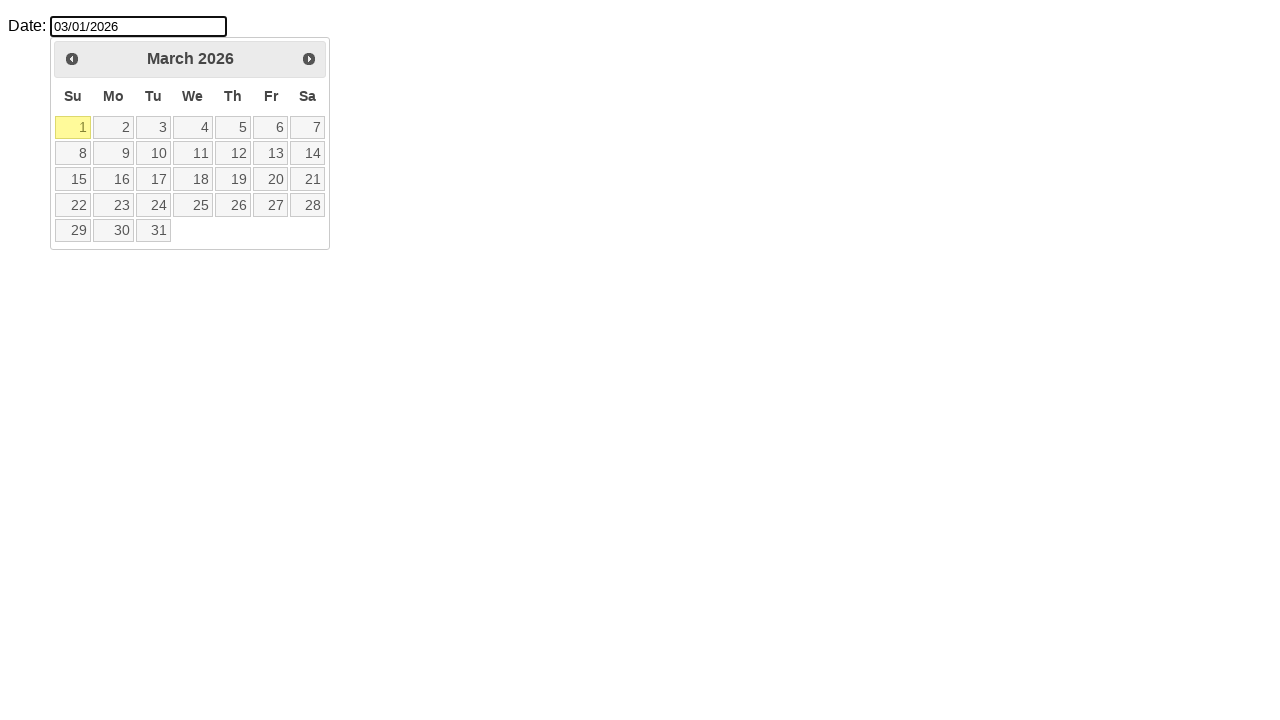

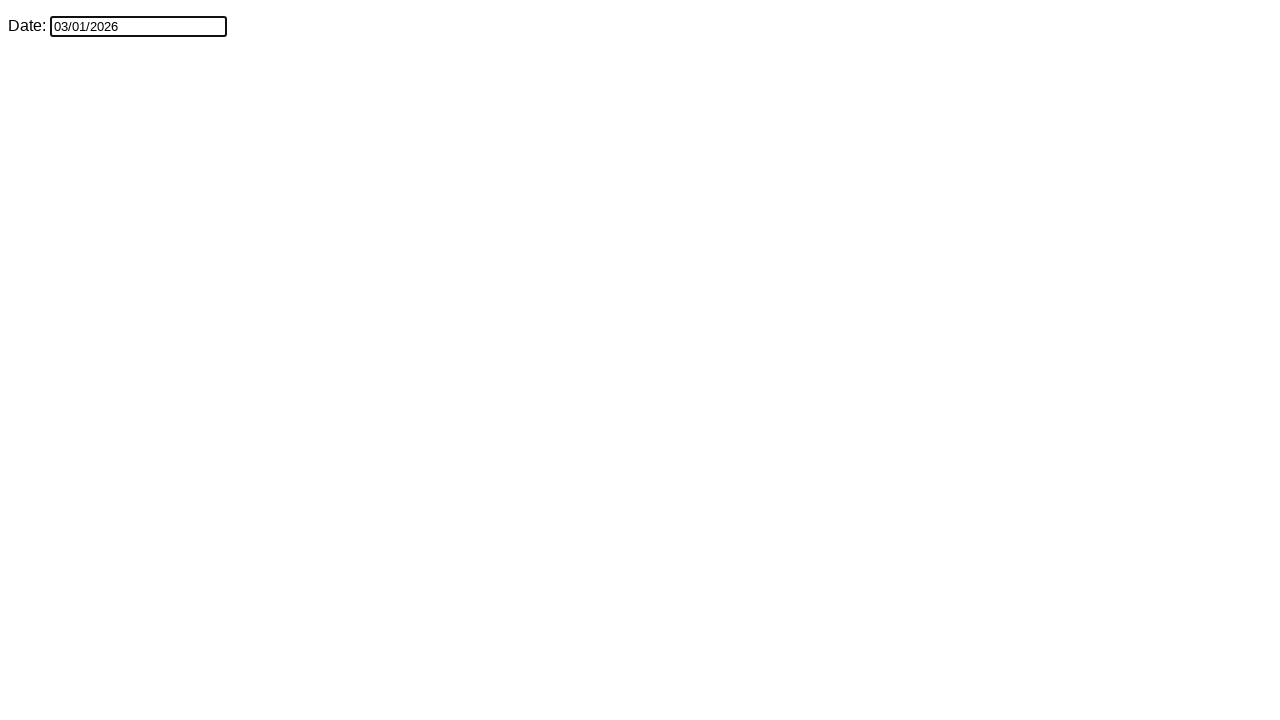